Tests form element attributes by verifying the default states of radio buttons and submit button

Starting URL: https://suninjuly.github.io/math.html

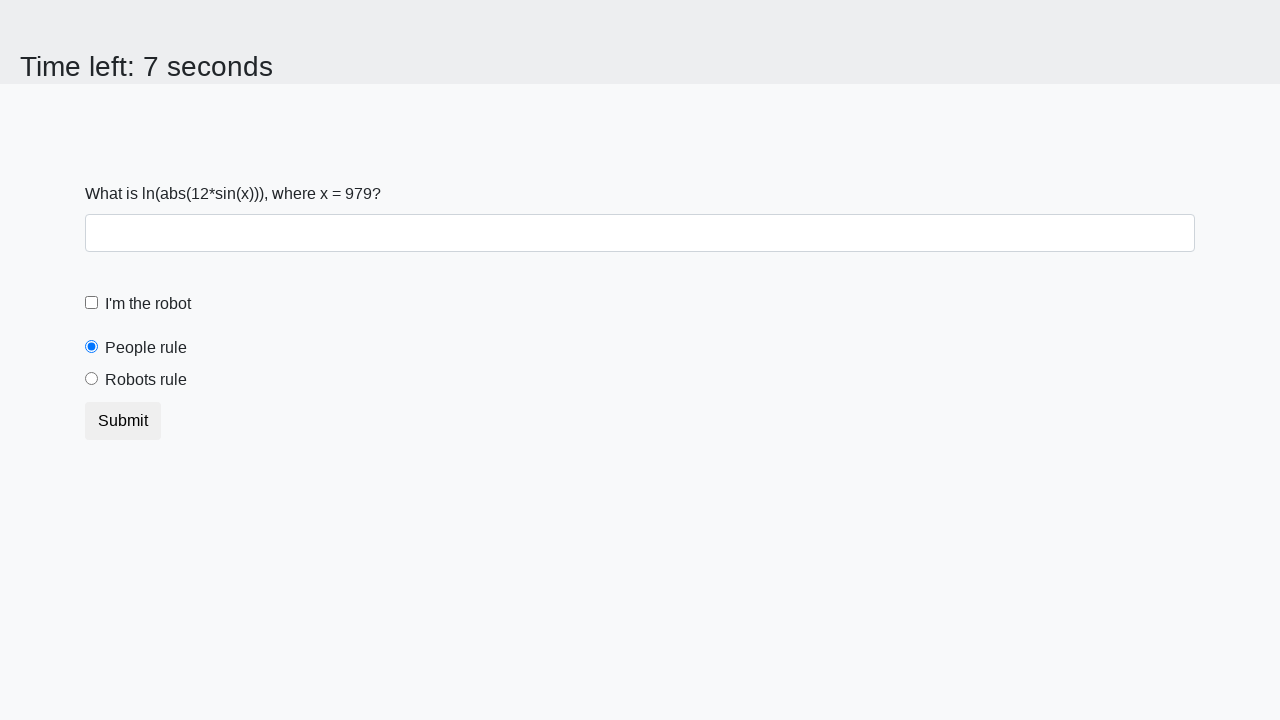

Located the 'People' radio button element
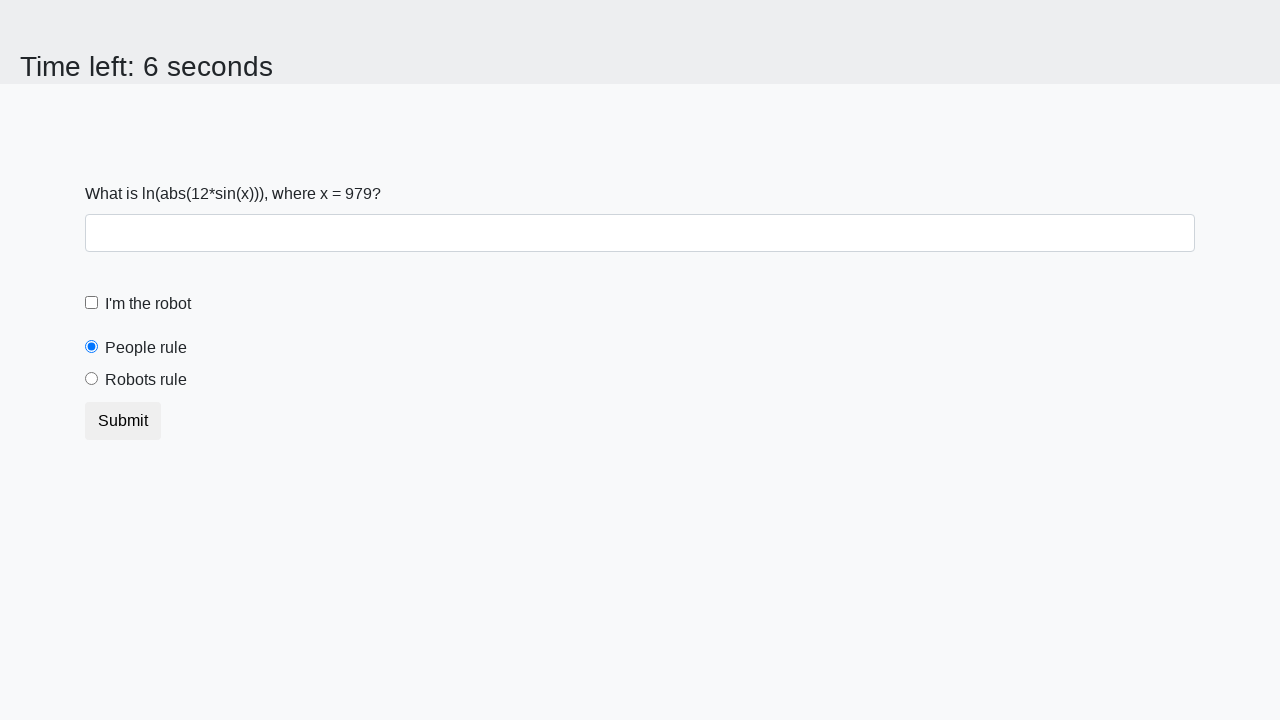

Retrieved 'checked' attribute from People radio button
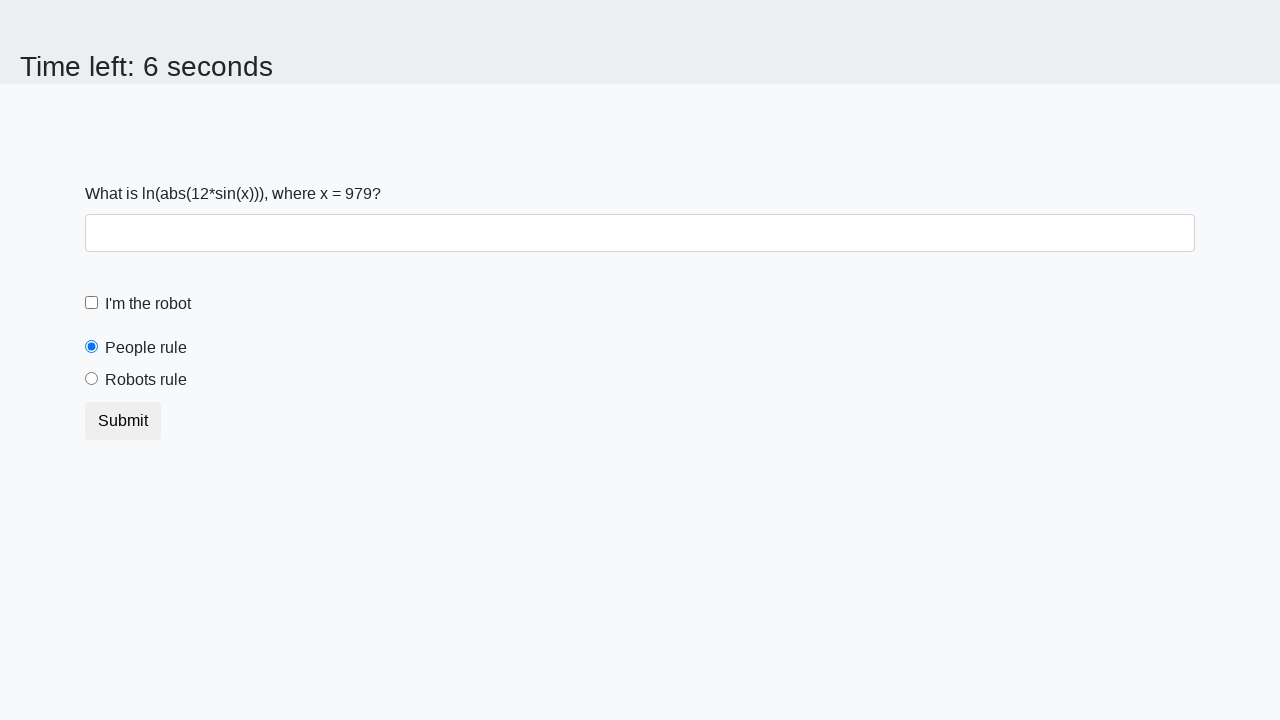

Asserted that People radio button is selected by default
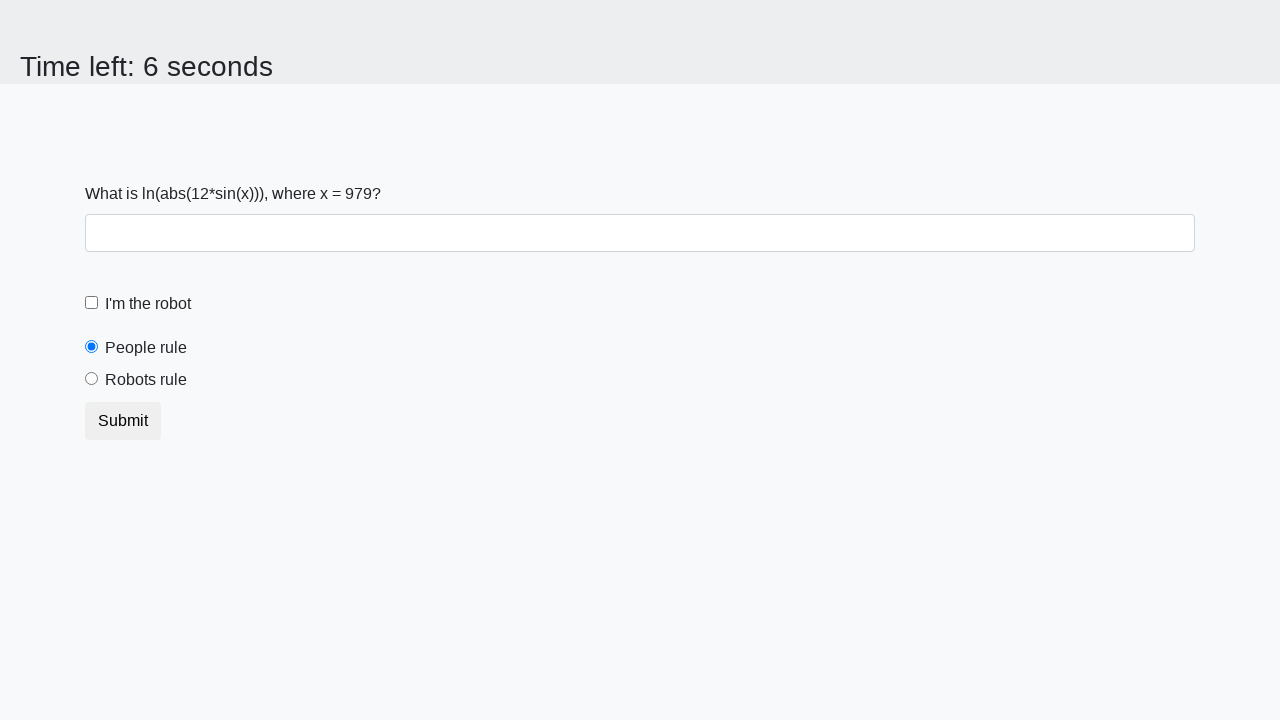

Located the 'Robots' radio button element
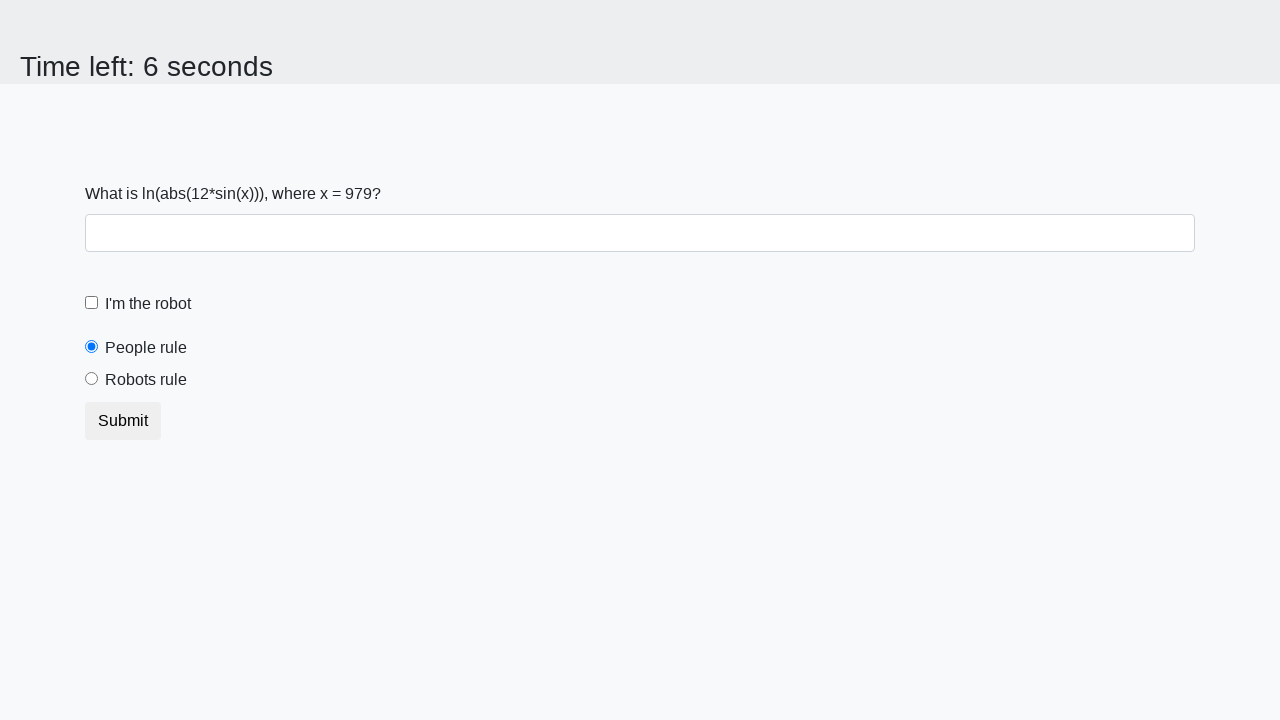

Retrieved 'checked' attribute from Robots radio button
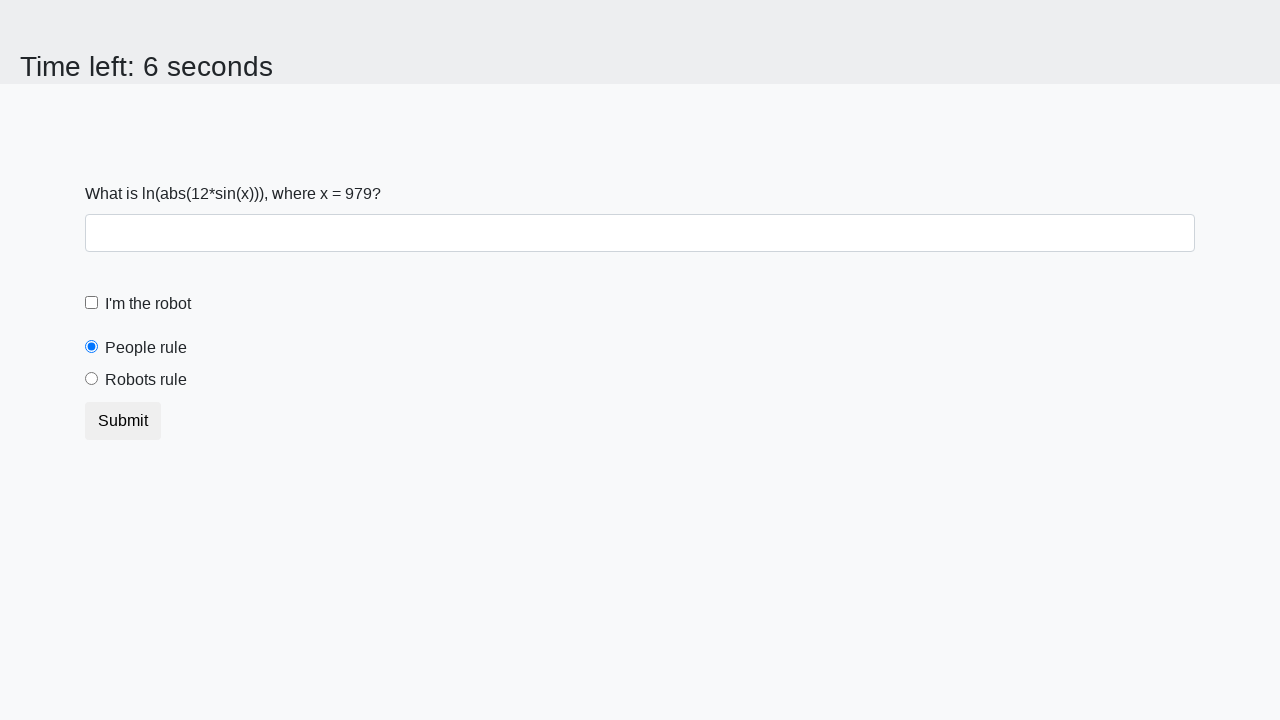

Asserted that Robots radio button is not selected by default
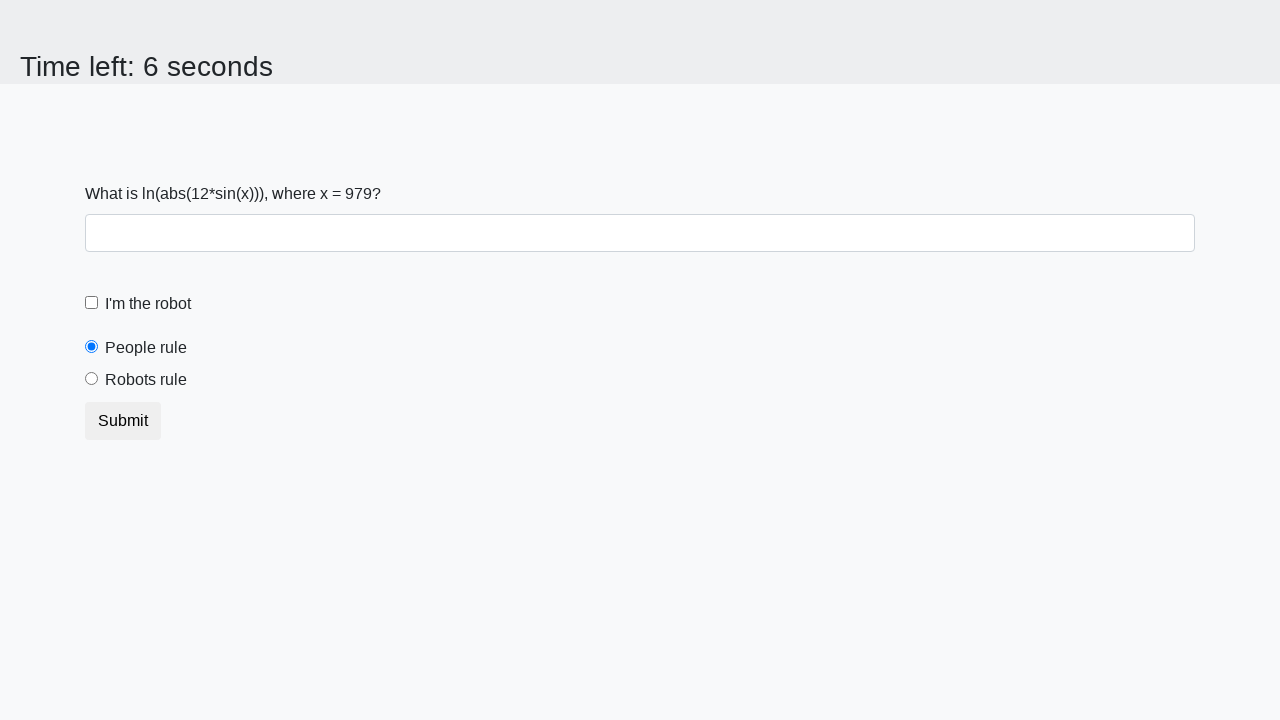

Located the submit button element
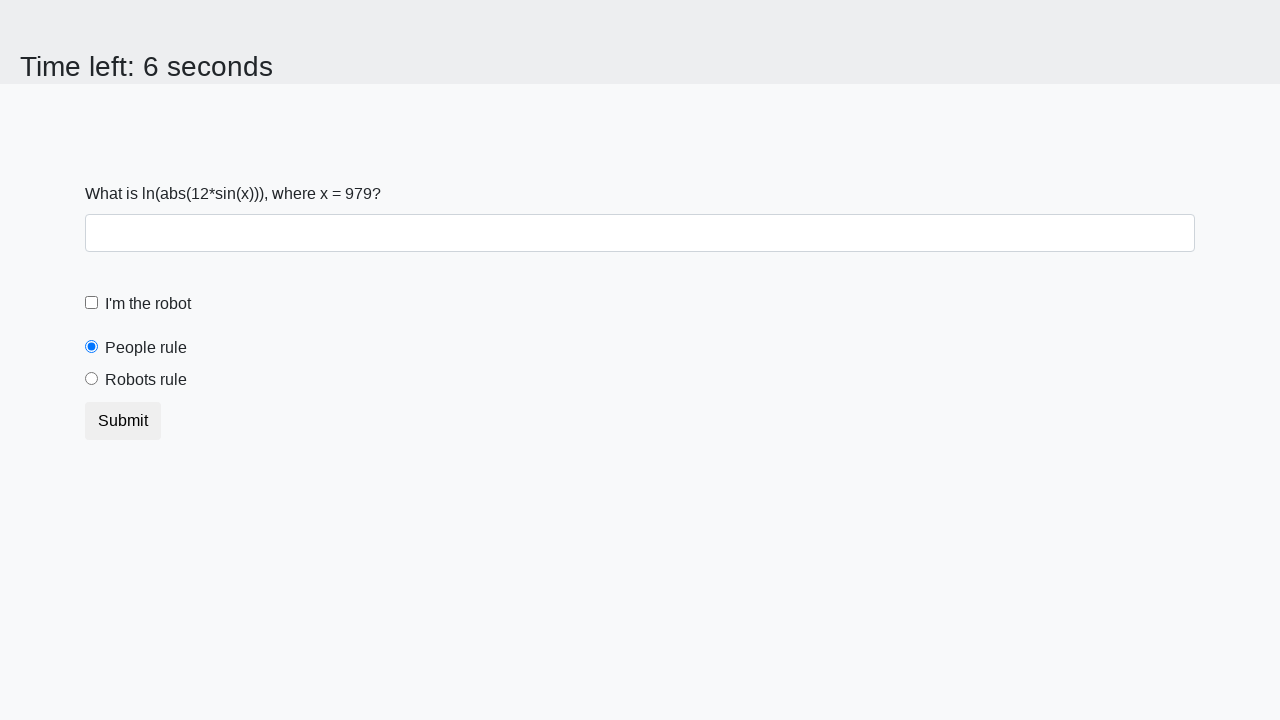

Retrieved 'disabled' attribute from submit button
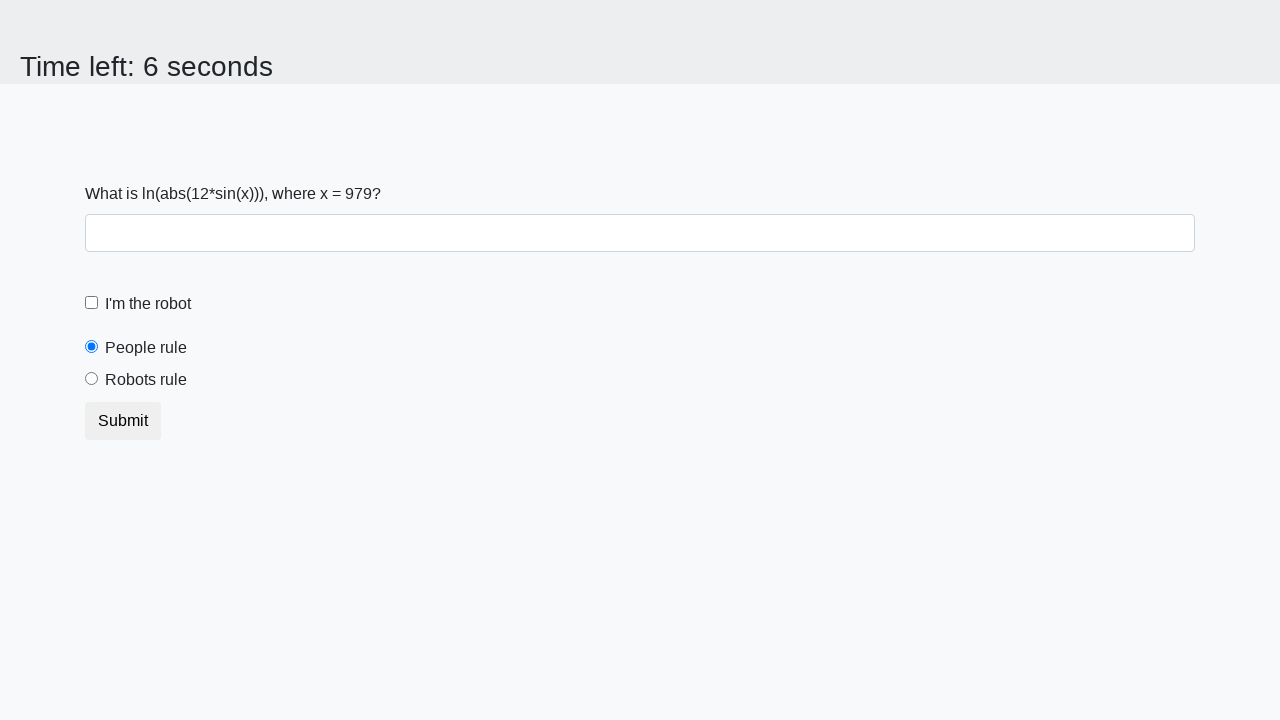

Asserted that submit button is enabled
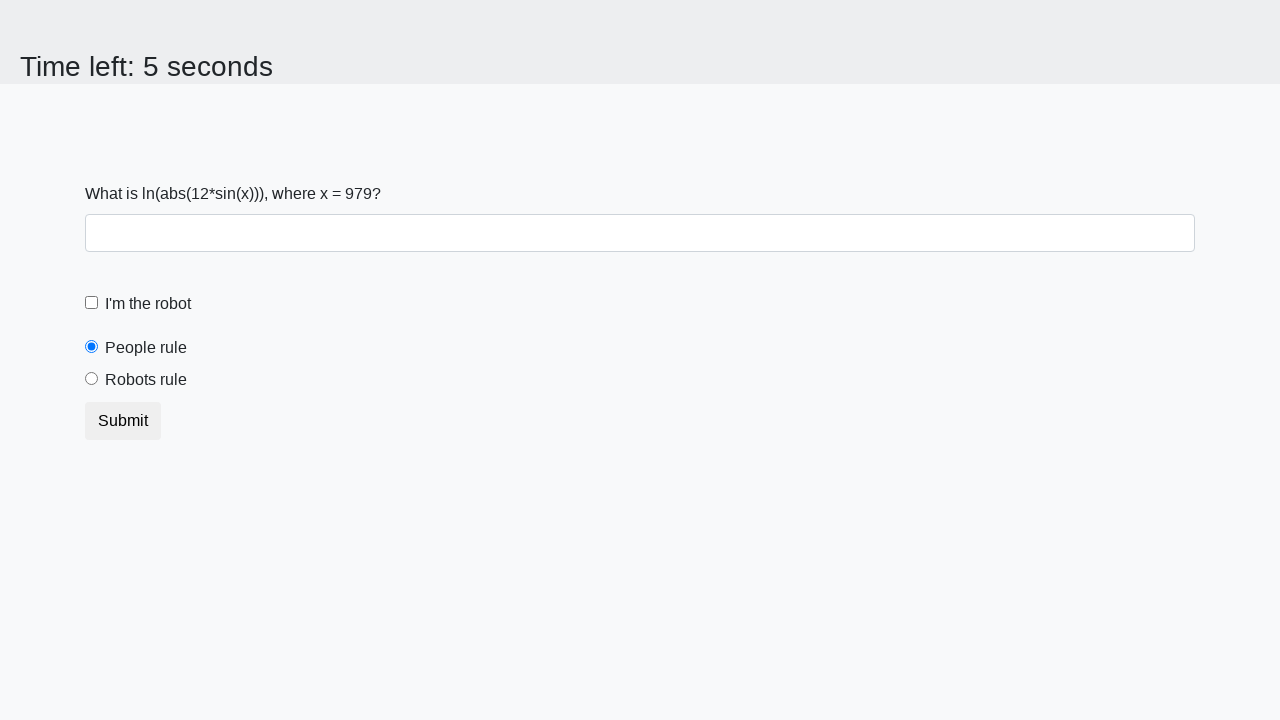

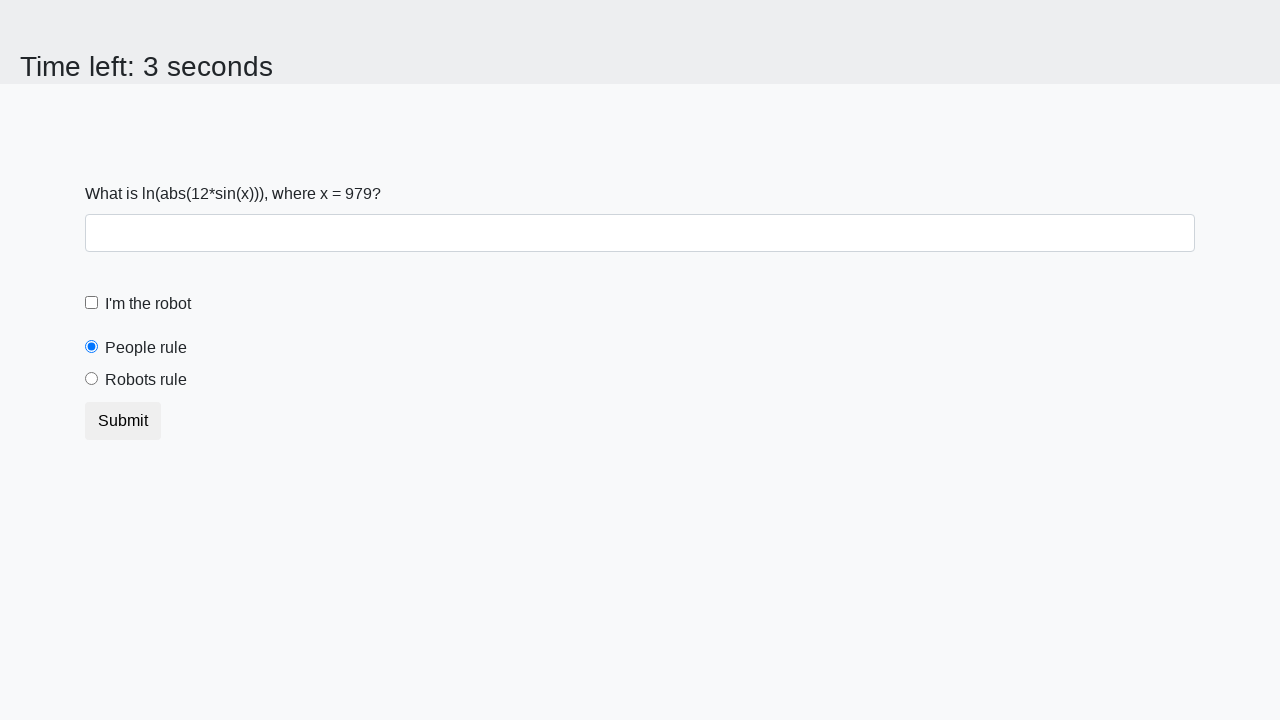